Tests DuckDuckGo search functionality by entering a search query, submitting the form, and verifying that search results contain the query term

Starting URL: https://duckduckgo.com/

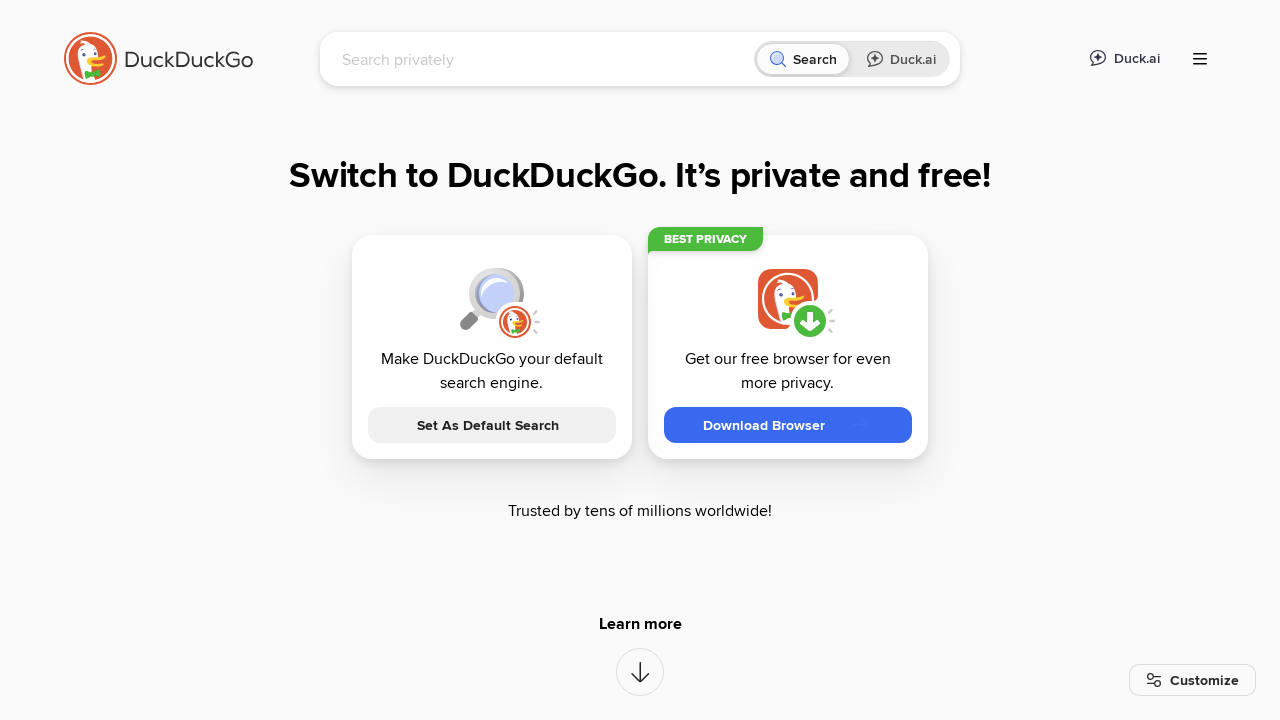

Filled search field with 'selenium' on input[name='q']
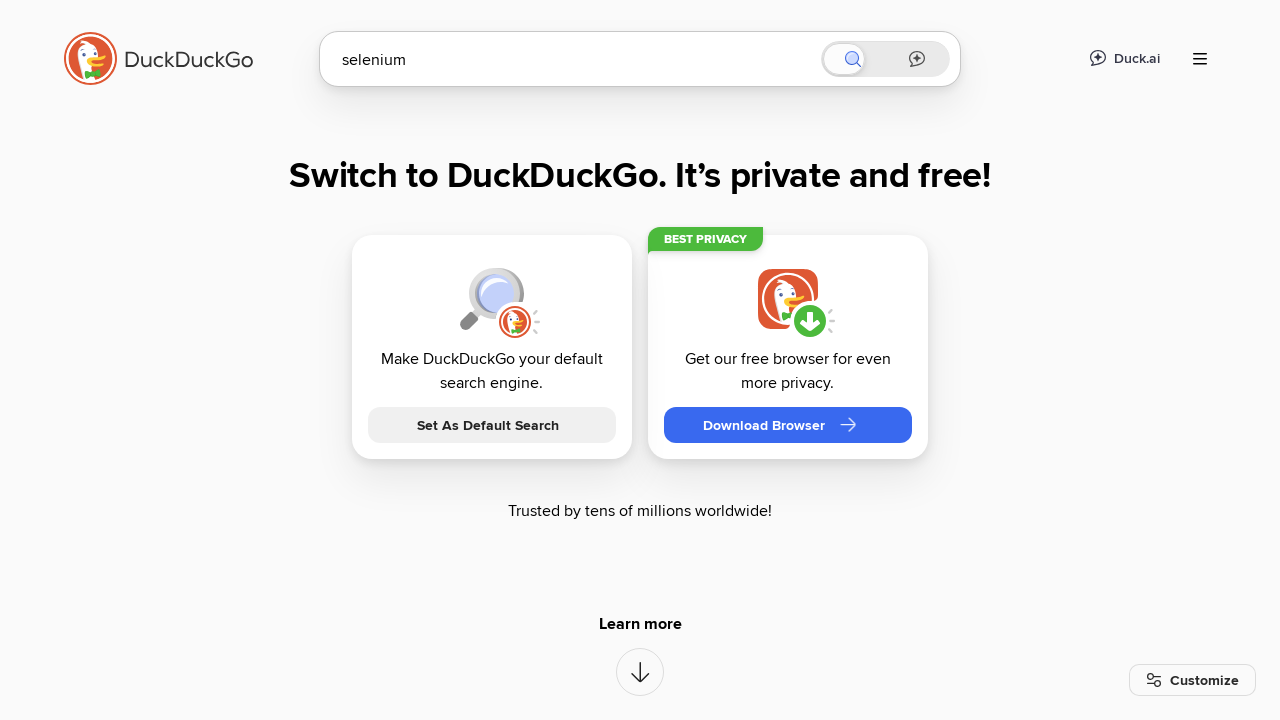

Submitted search form by pressing Enter on input[name='q']
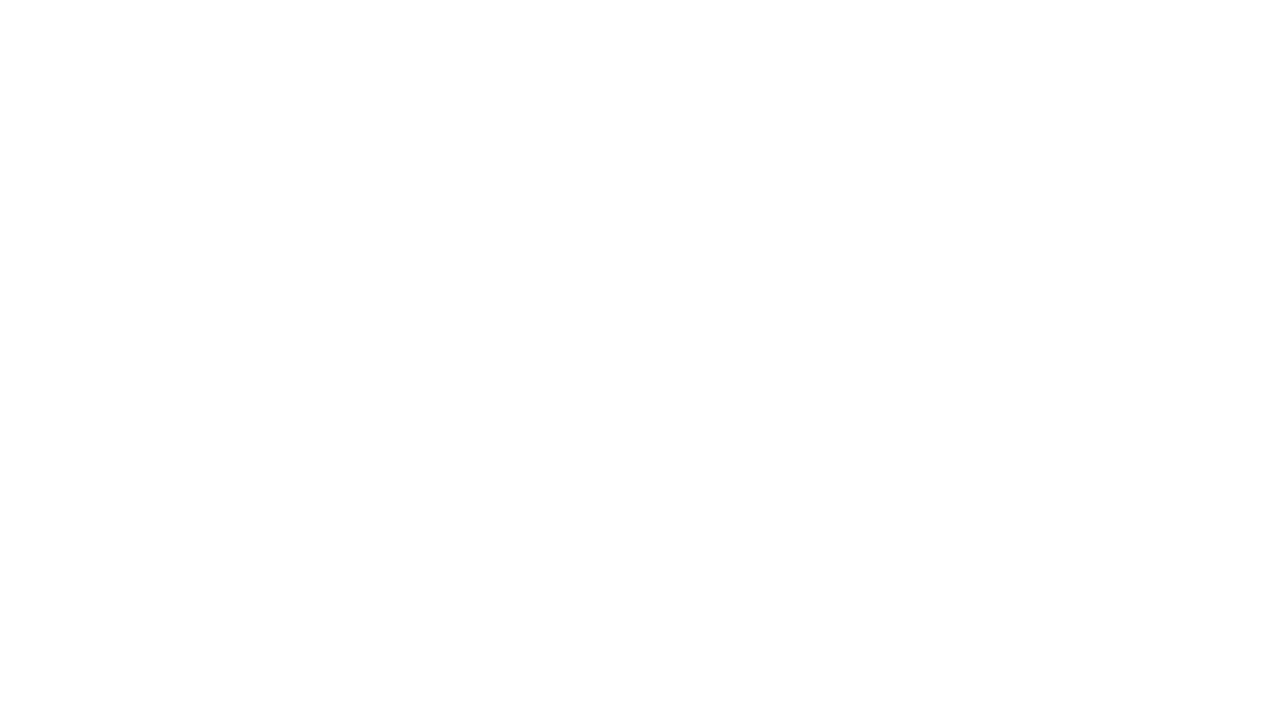

Waited for body selector to appear
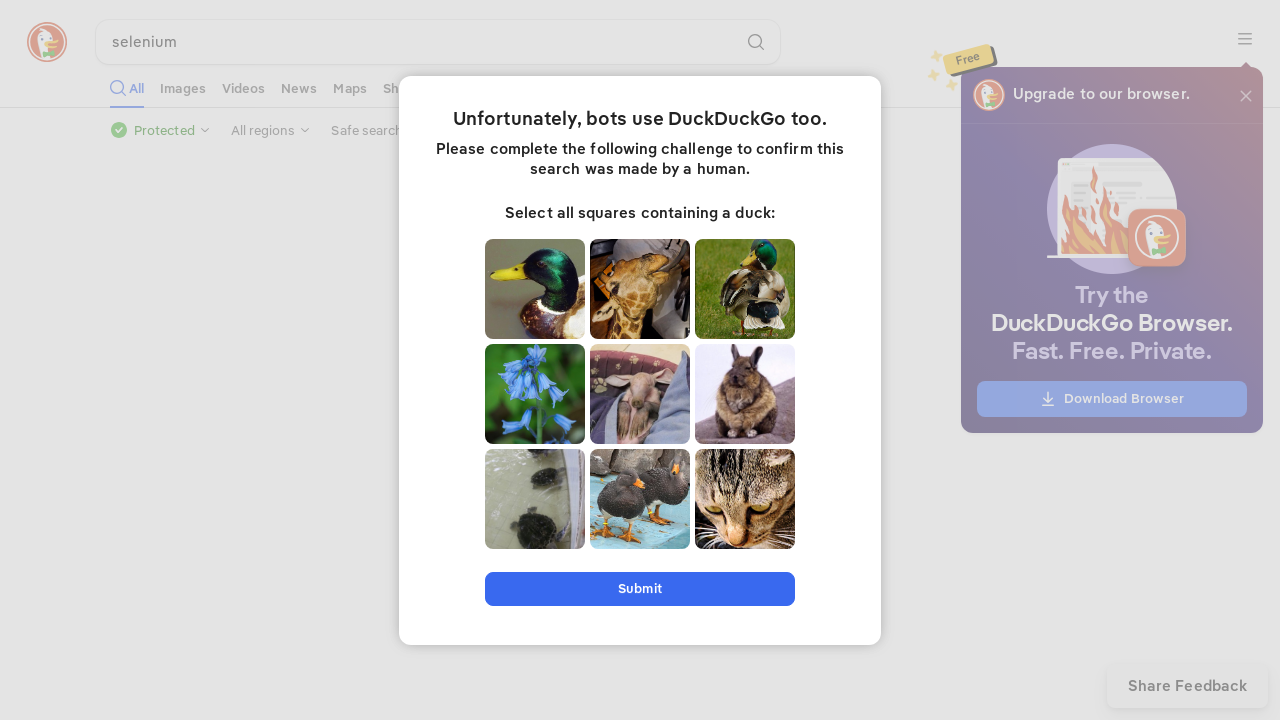

Body element is ready and visible
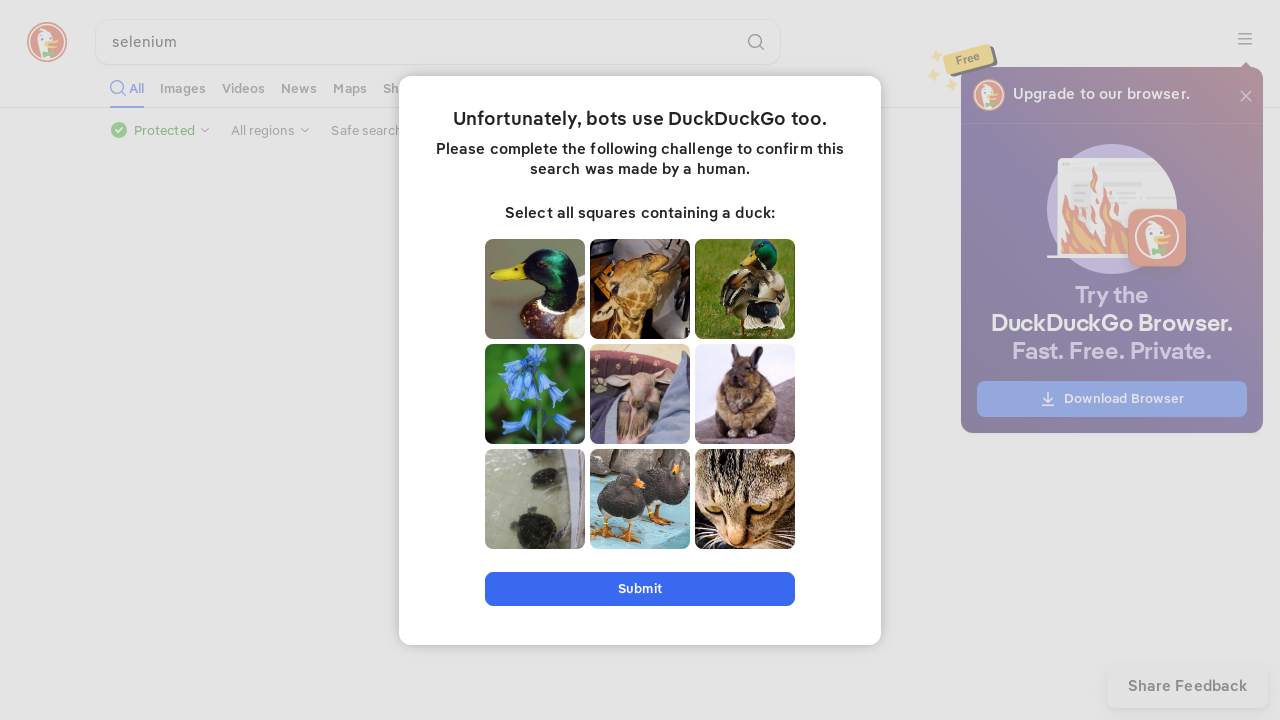

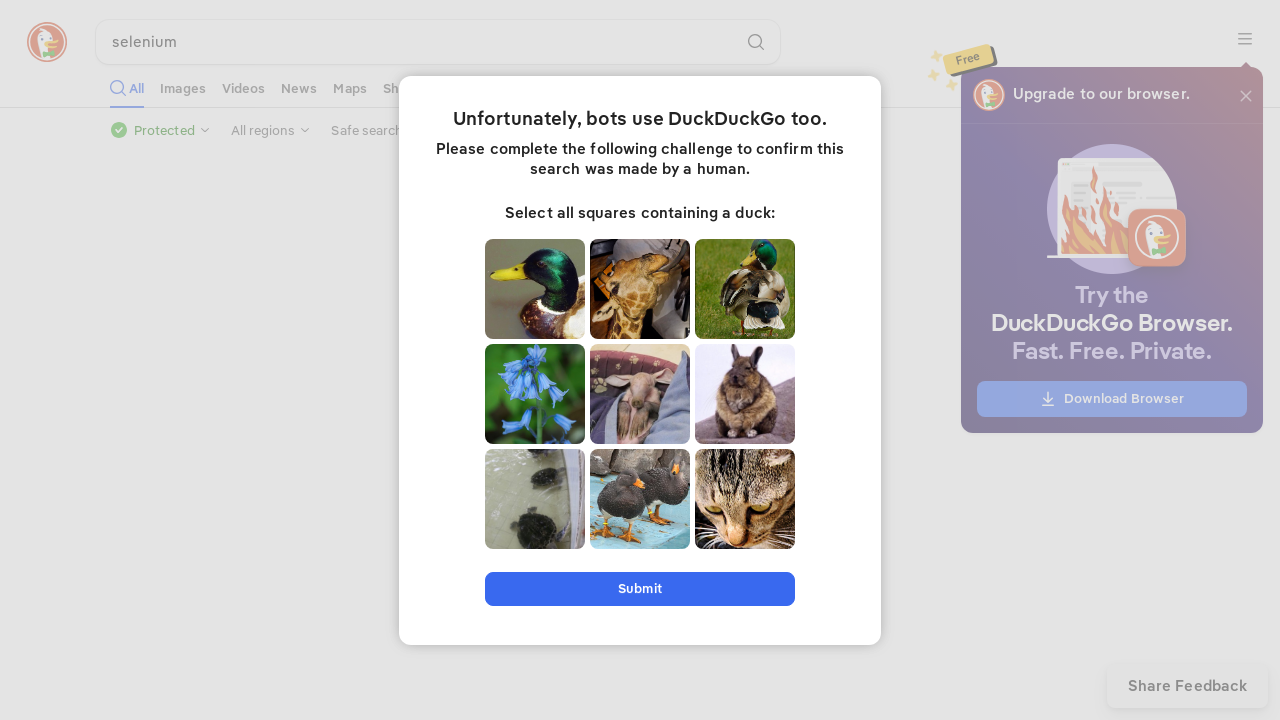